Tests window manipulation by maximizing the browser window

Starting URL: https://bonigarcia.dev/selenium-webdriver-java/

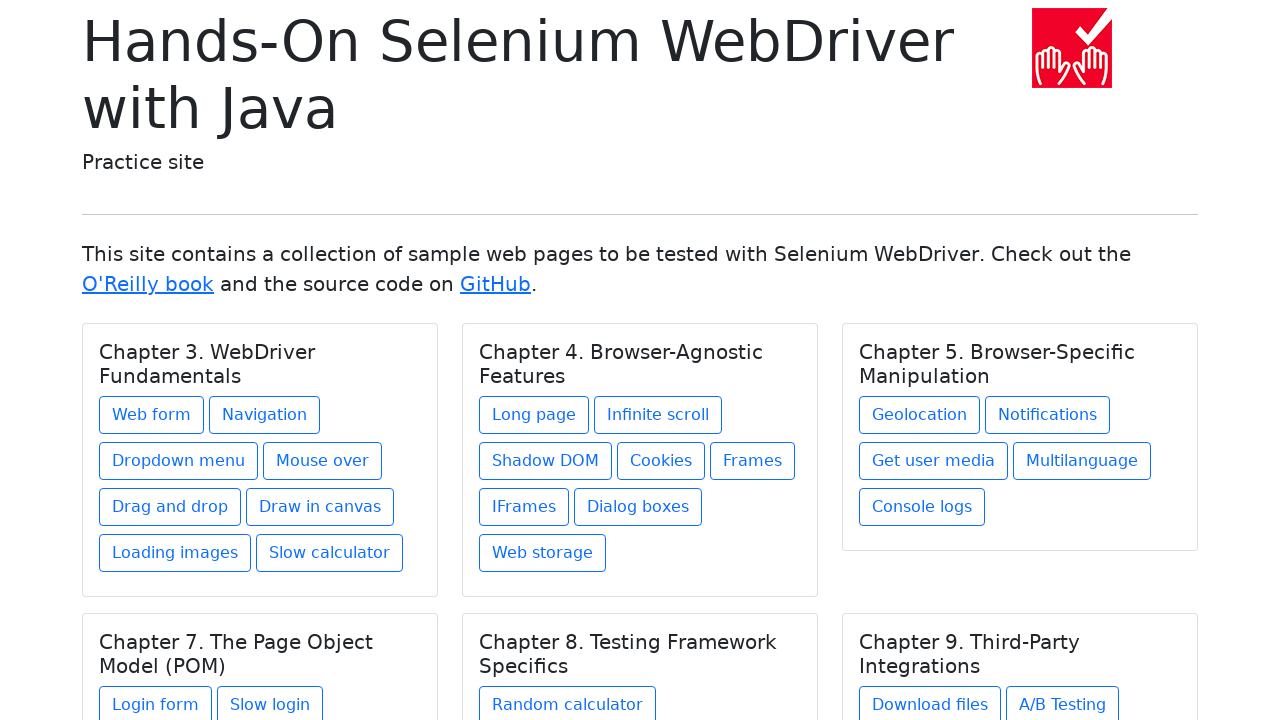

Retrieved initial viewport size
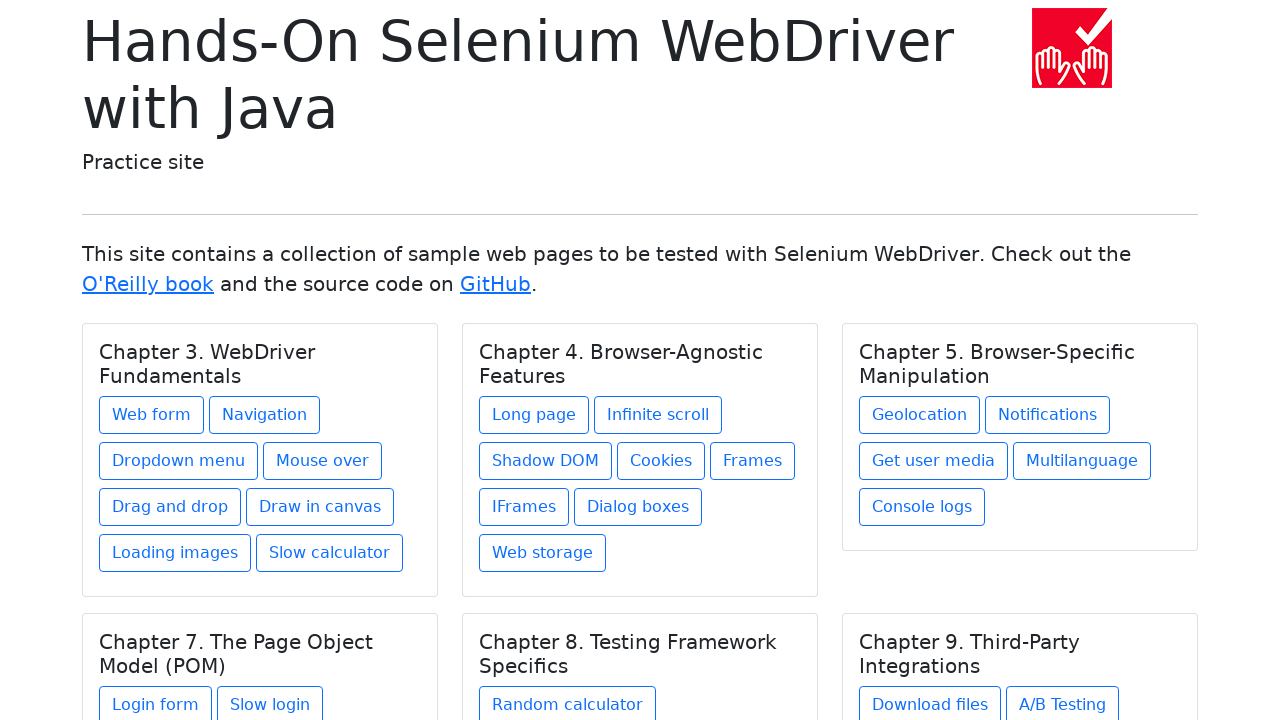

Maximized browser window to 1920x1080 viewport
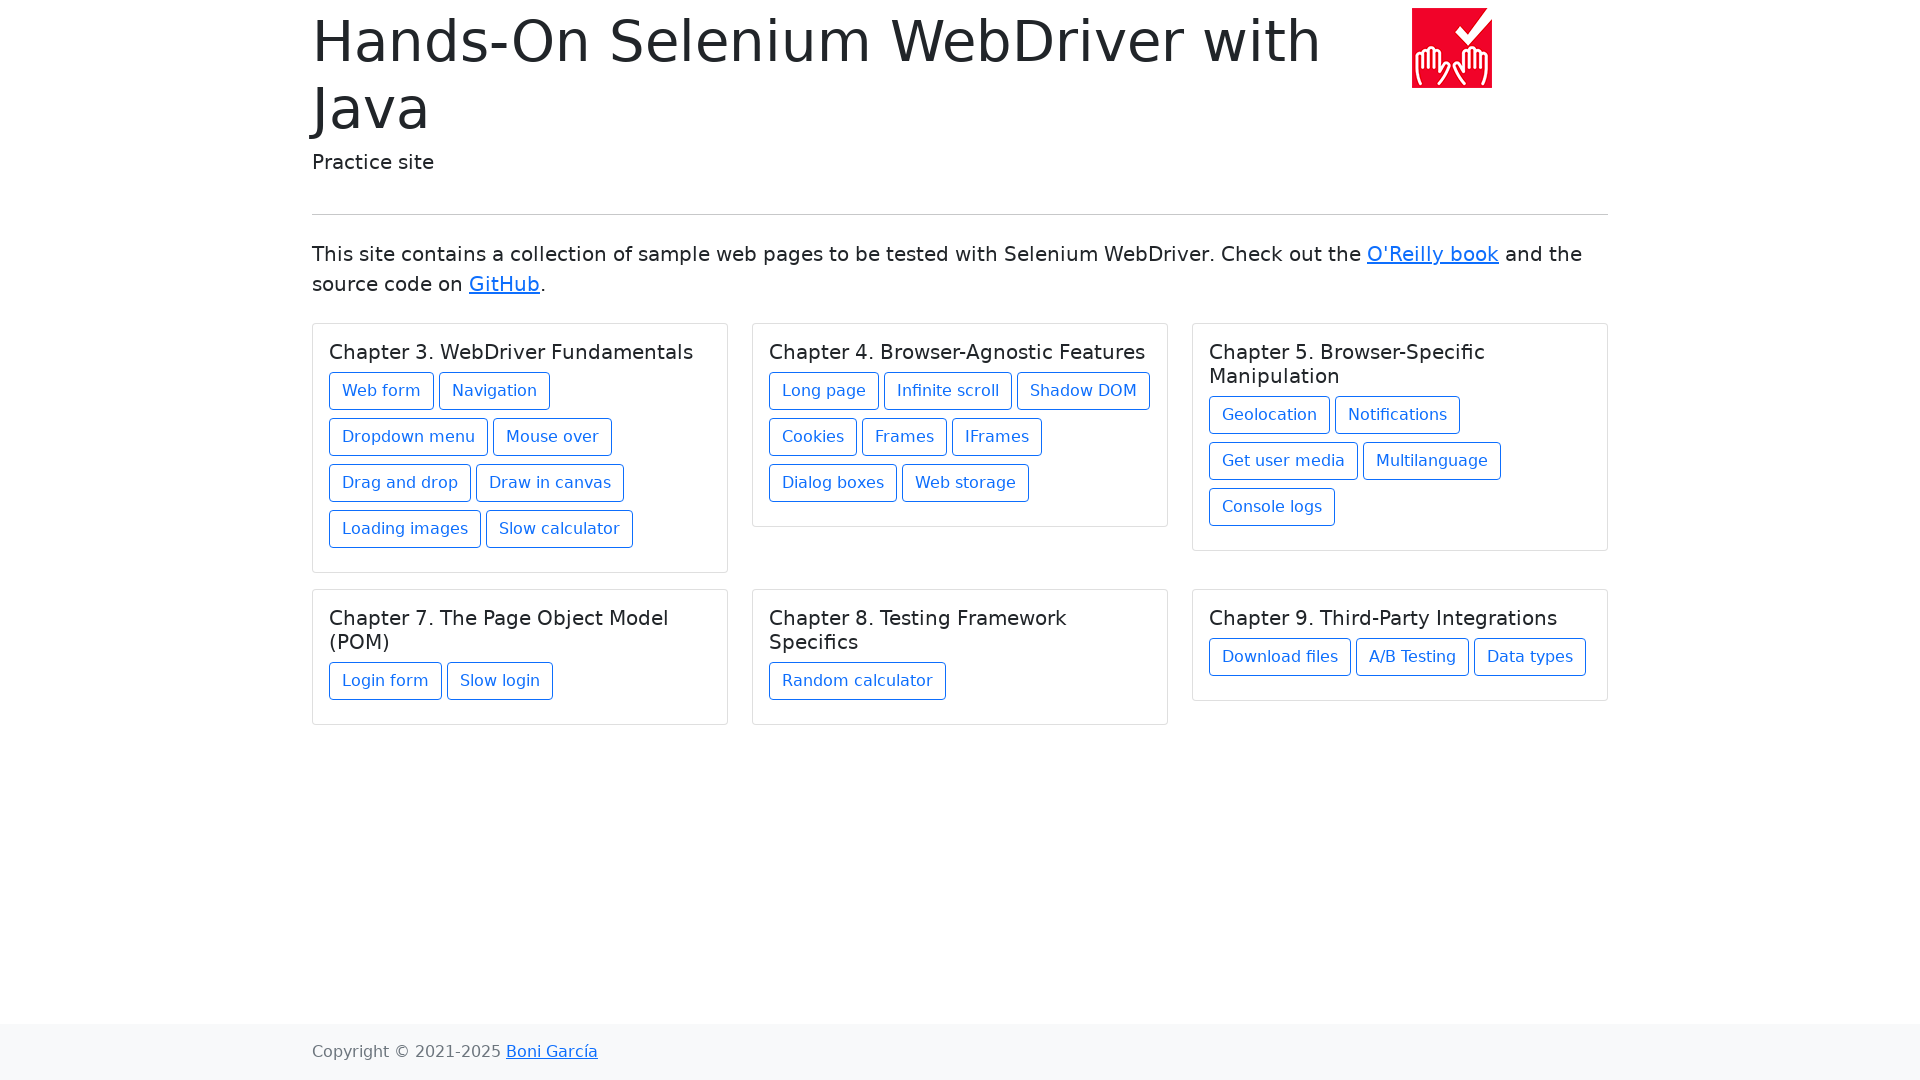

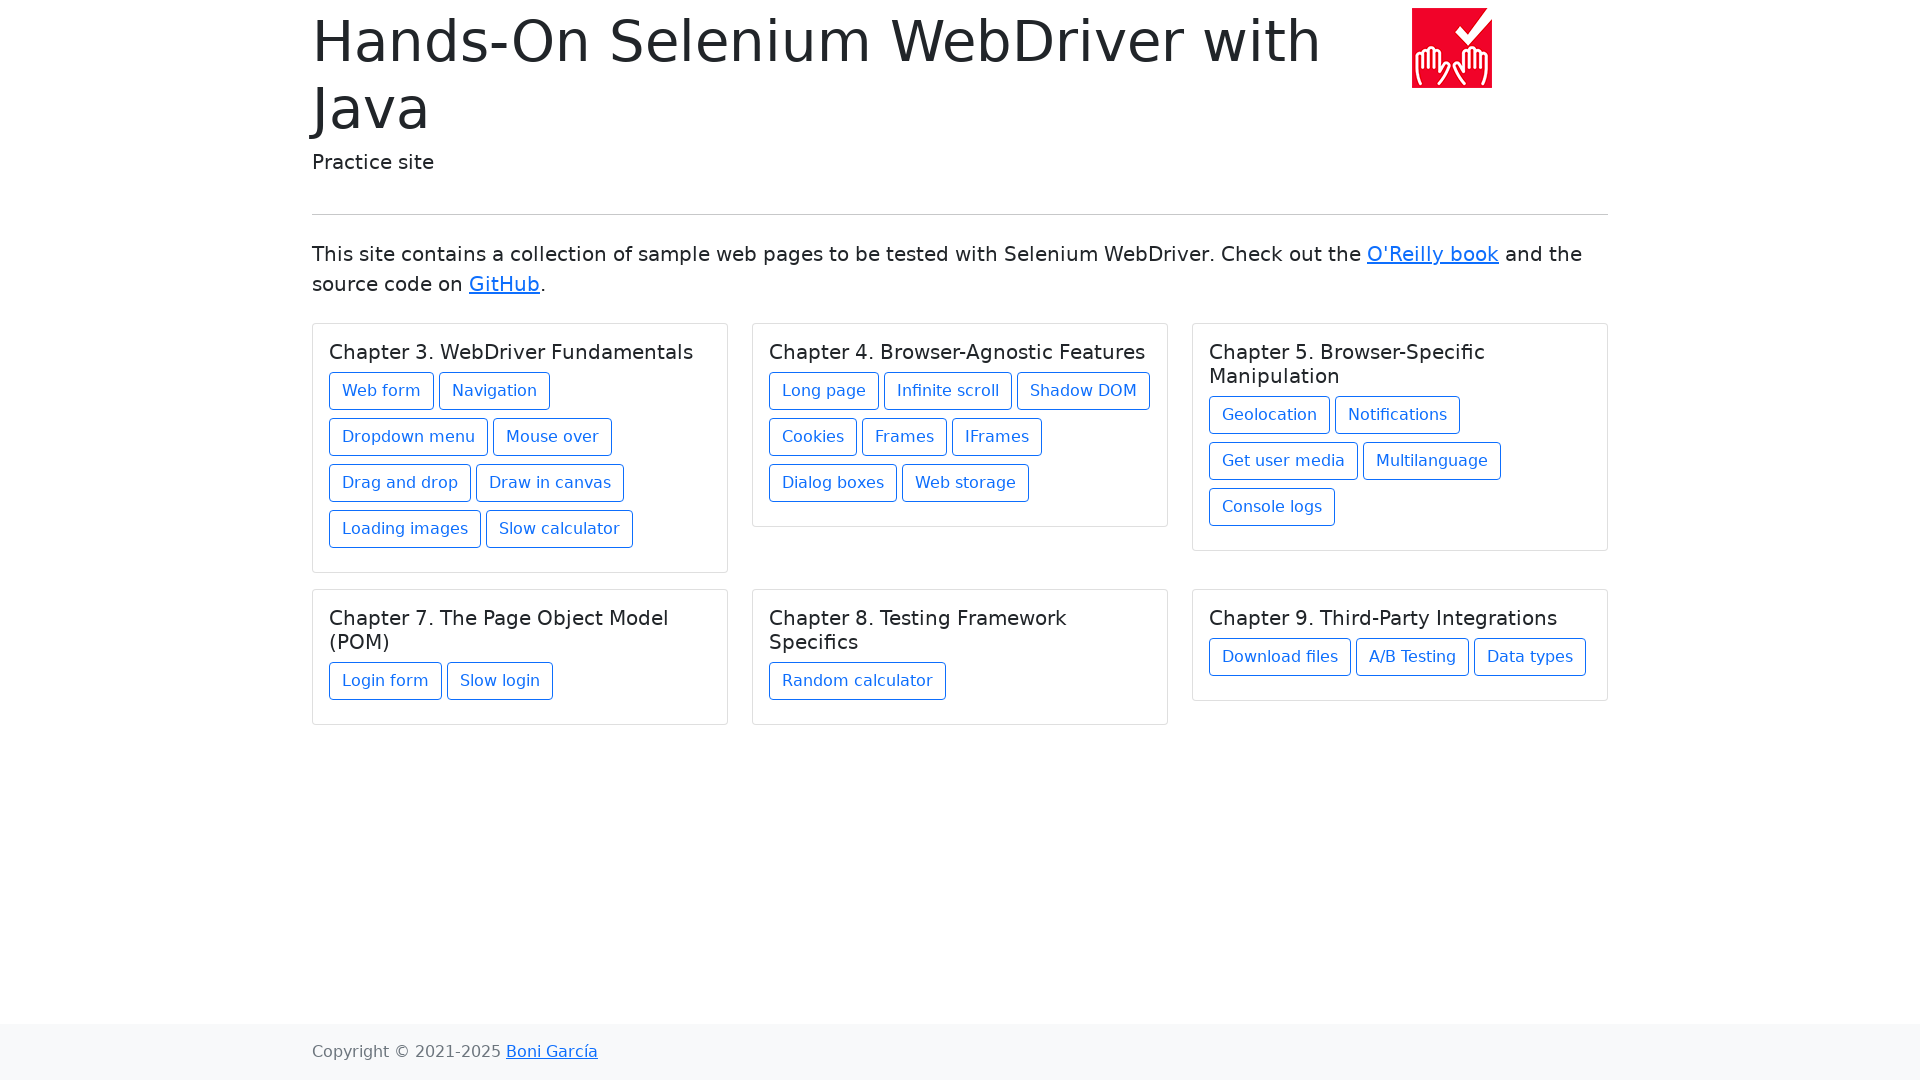